Tests file download functionality by navigating to a W3Schools demo page, switching to an iframe, and clicking on a download link

Starting URL: https://www.w3schools.com/tags/tryit.asp?filename=tryhtml5_a_download

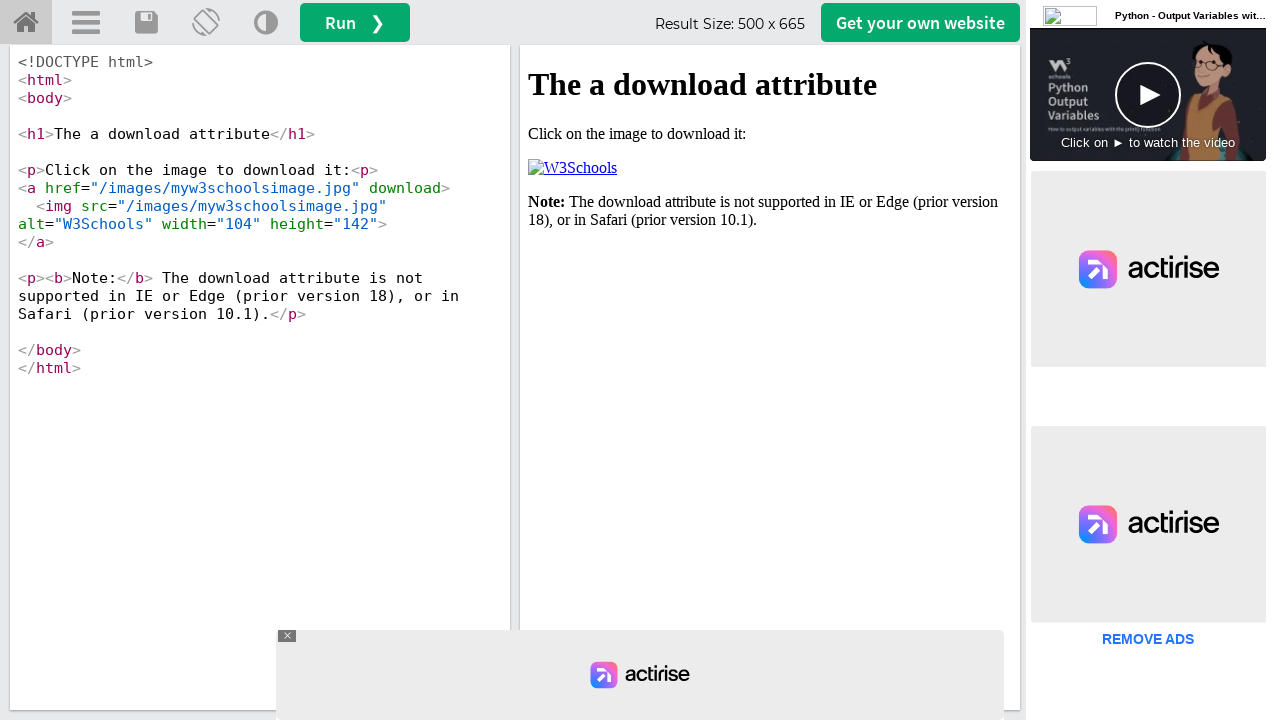

Waited 3 seconds for iframe to load
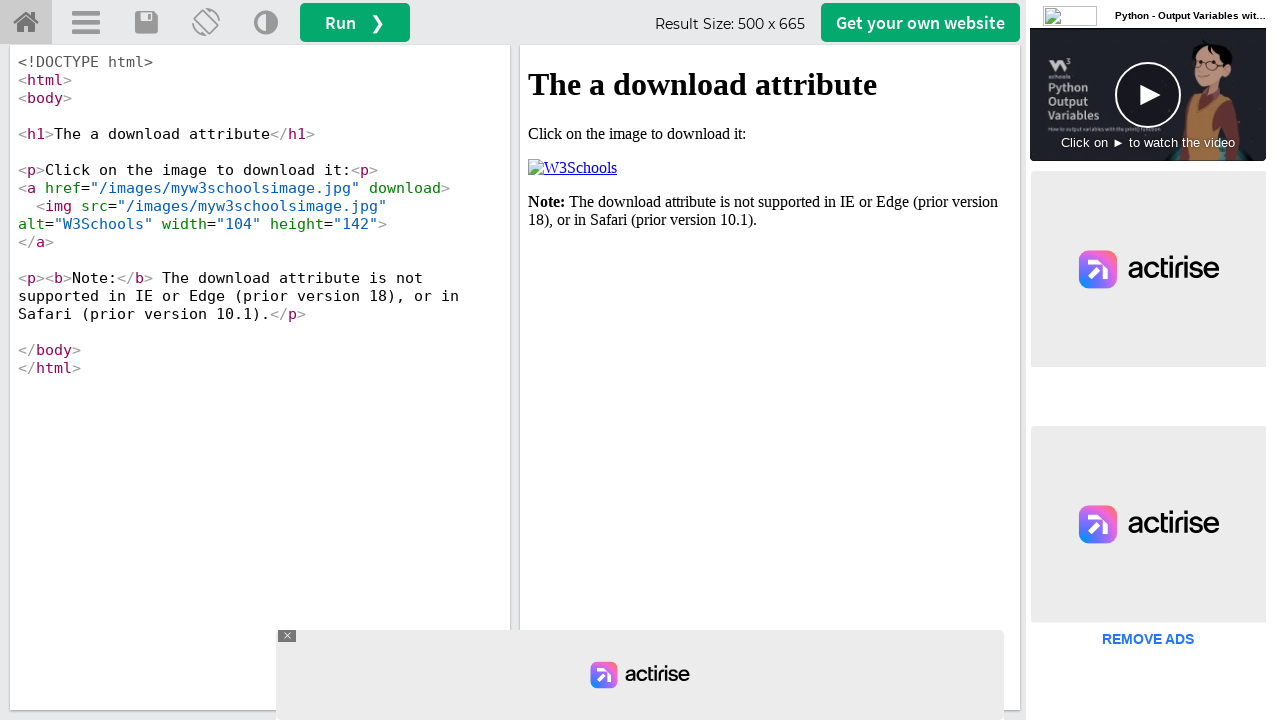

Located the first iframe on the page
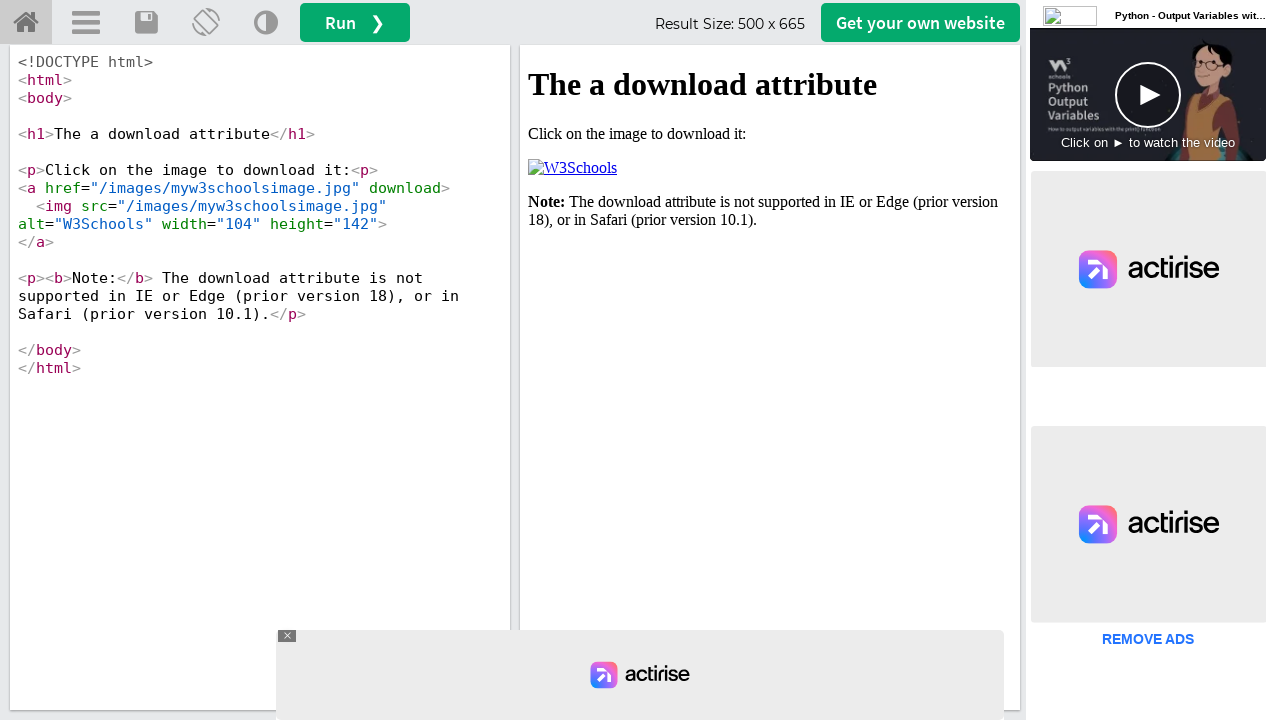

Waited 3 seconds for iframe content to fully load
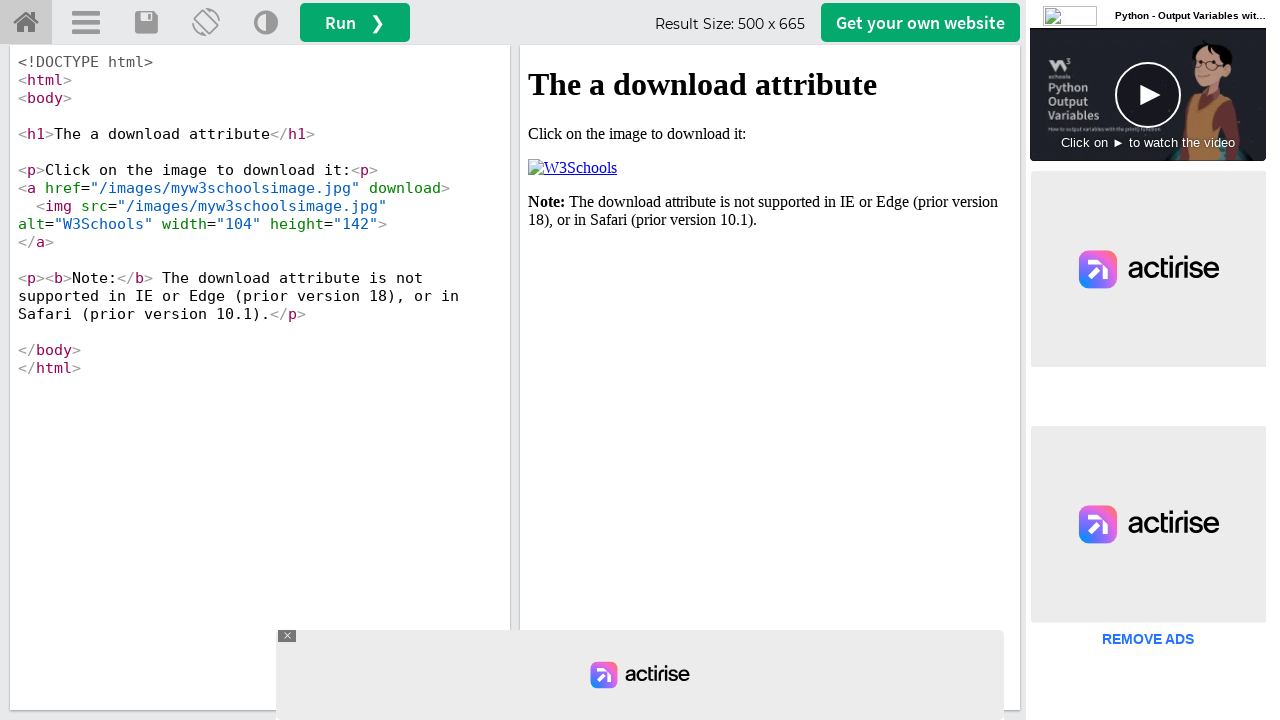

Clicked the download link image in the iframe at (572, 168) on iframe >> nth=0 >> internal:control=enter-frame >> xpath=/html/body/p[2]/a/img
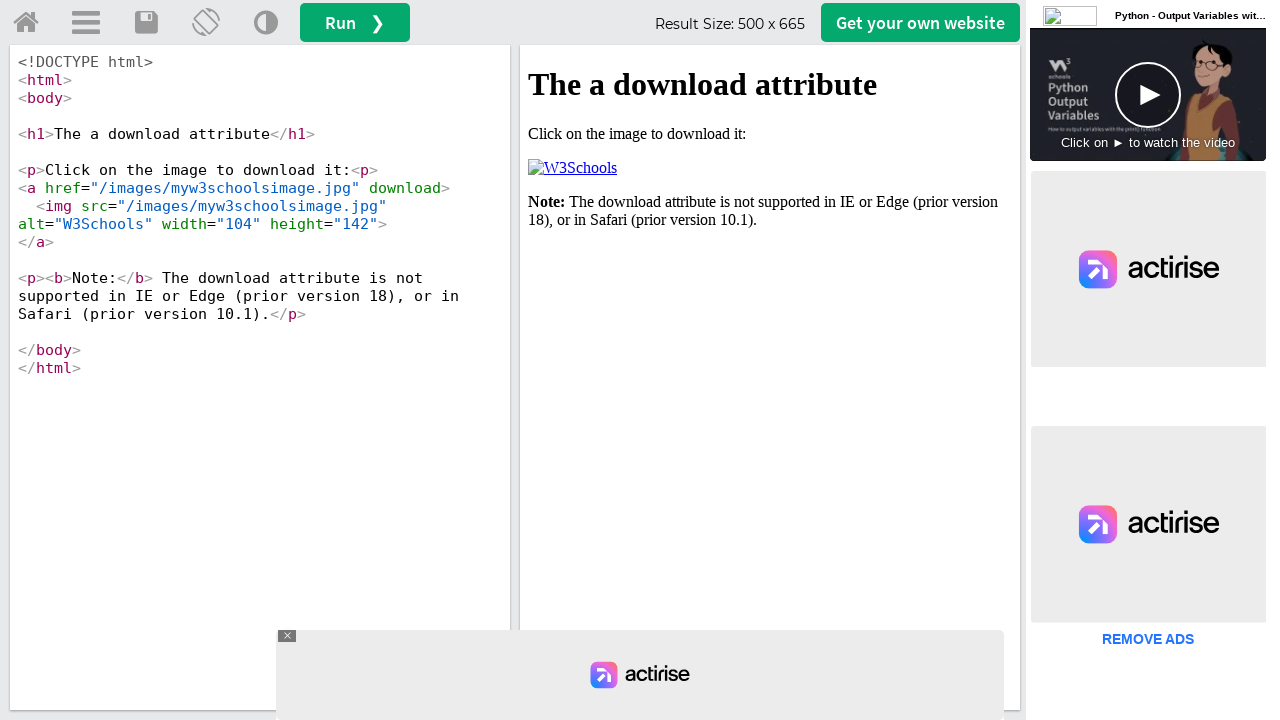

Waited 3 seconds after clicking download link
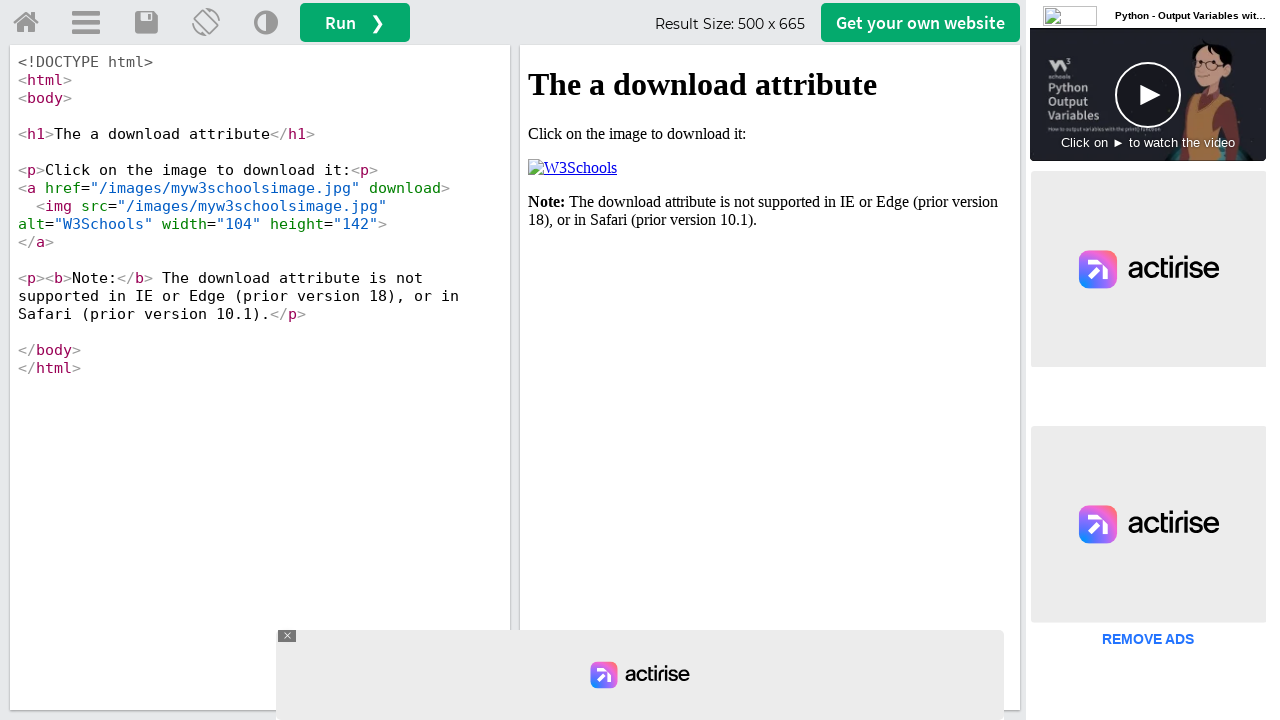

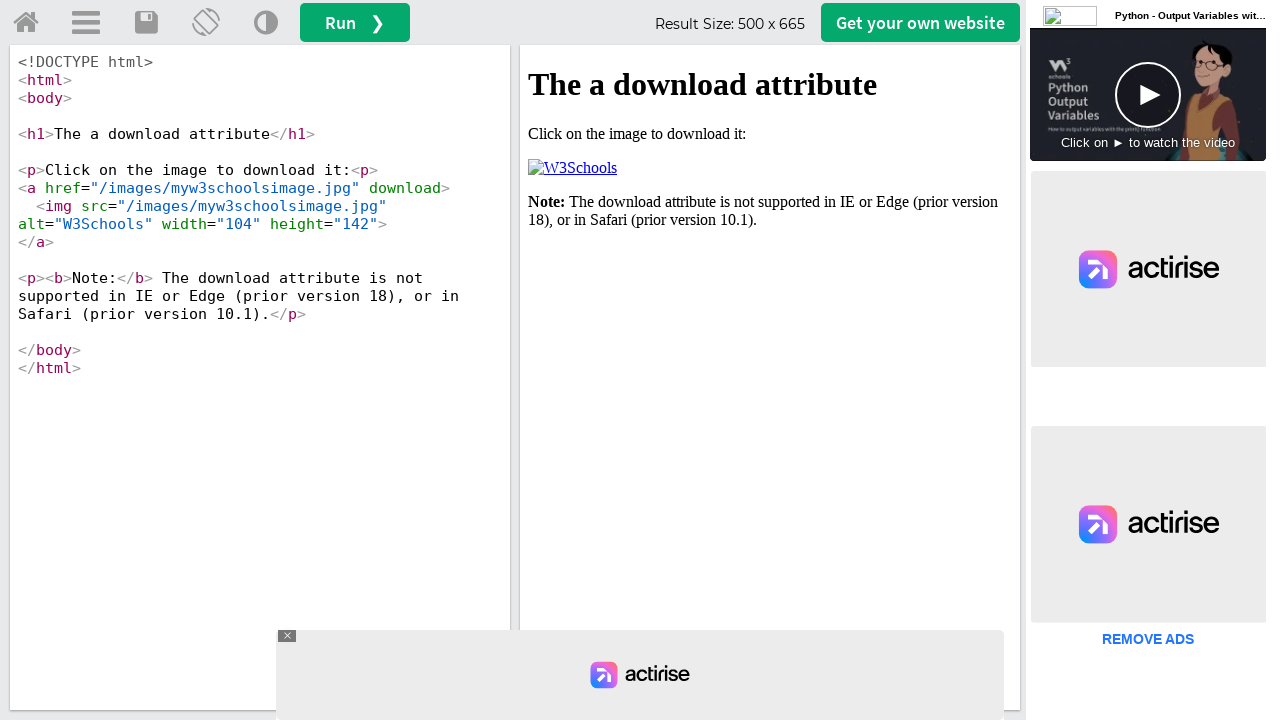